Tests iframe handling by switching between two iframes, filling out form fields in each (first name, last name in iframe1; login, password, continent selection in iframe2), and clicking sign-in buttons in both frames.

Starting URL: https://seleniumui.moderntester.pl/iframes.php

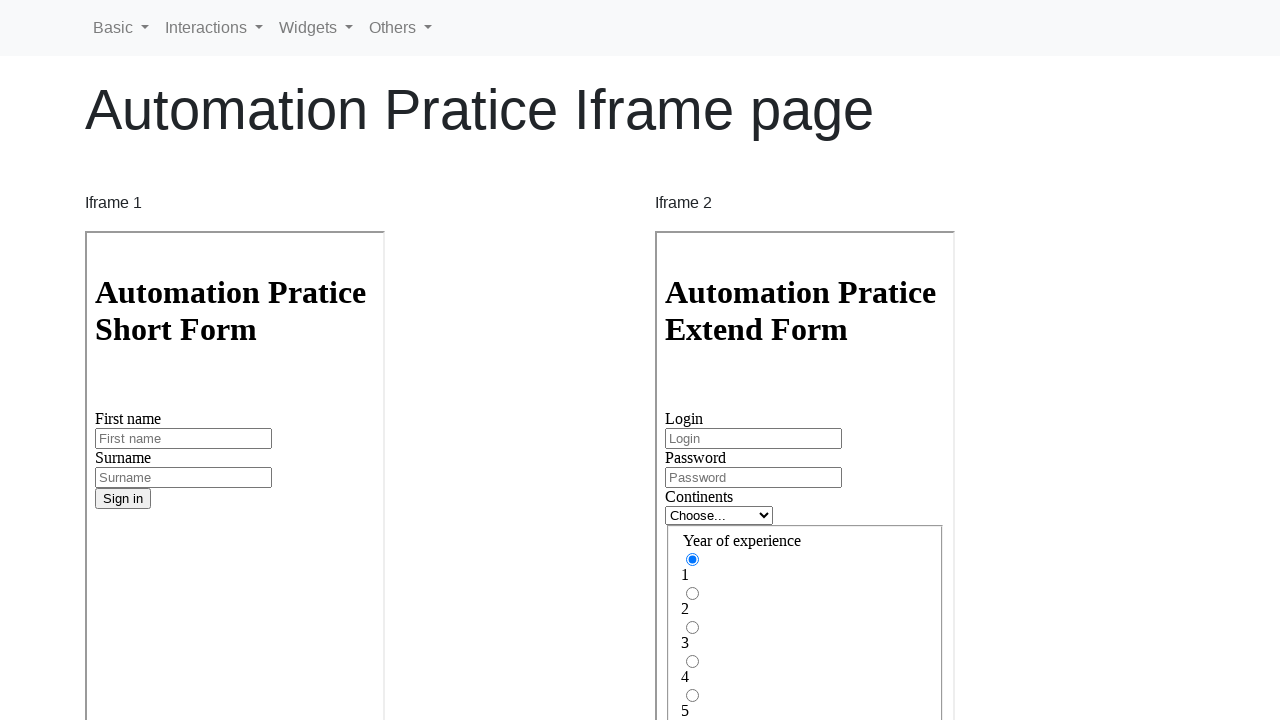

Filled first name 'Anna' in iframe1 on iframe[name='iframe1'] >> internal:control=enter-frame >> #inputFirstName3
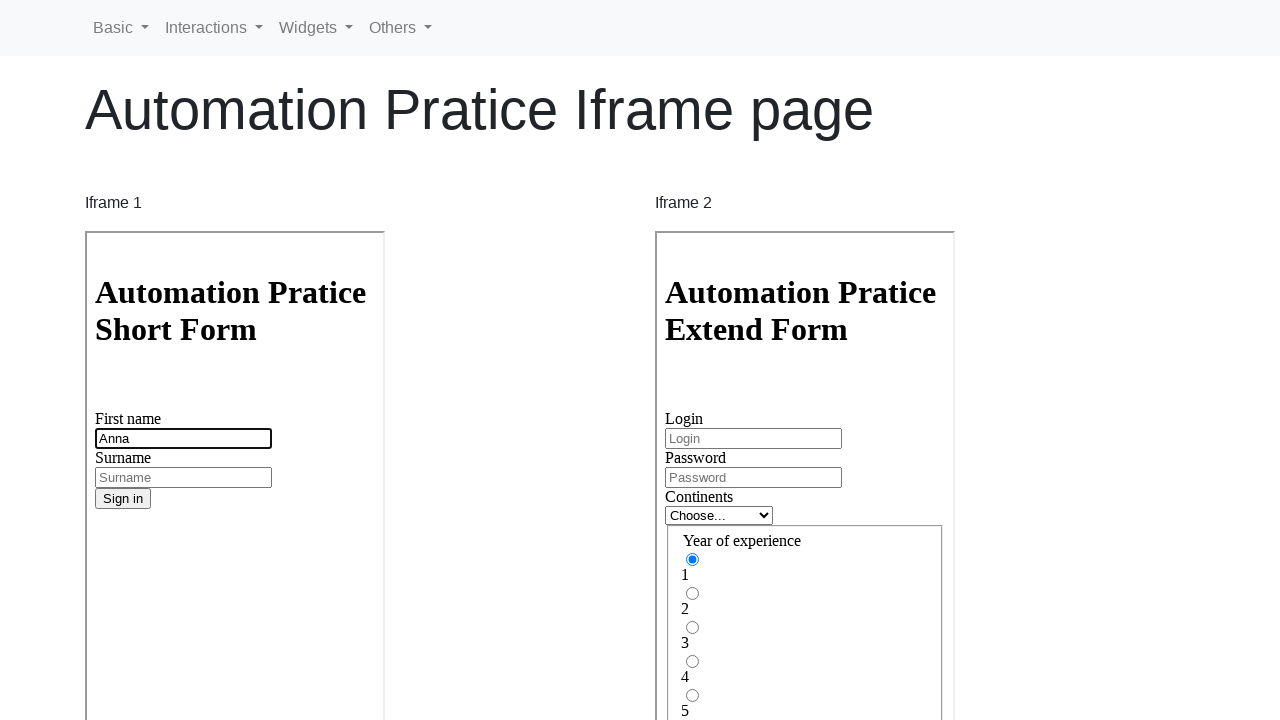

Filled last name 'Kowalska' in iframe1 on iframe[name='iframe1'] >> internal:control=enter-frame >> #inputSurname3
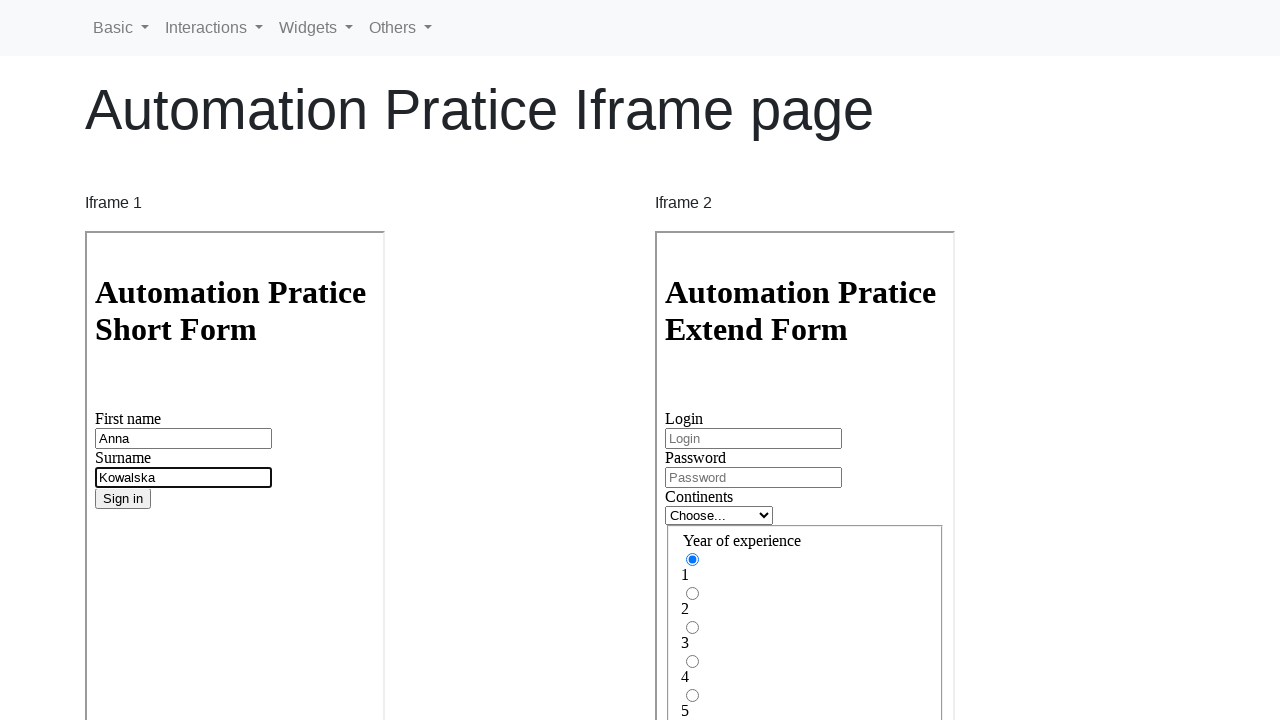

Clicked sign-in button in iframe1 at (123, 499) on iframe[name='iframe1'] >> internal:control=enter-frame >> .btn-primary
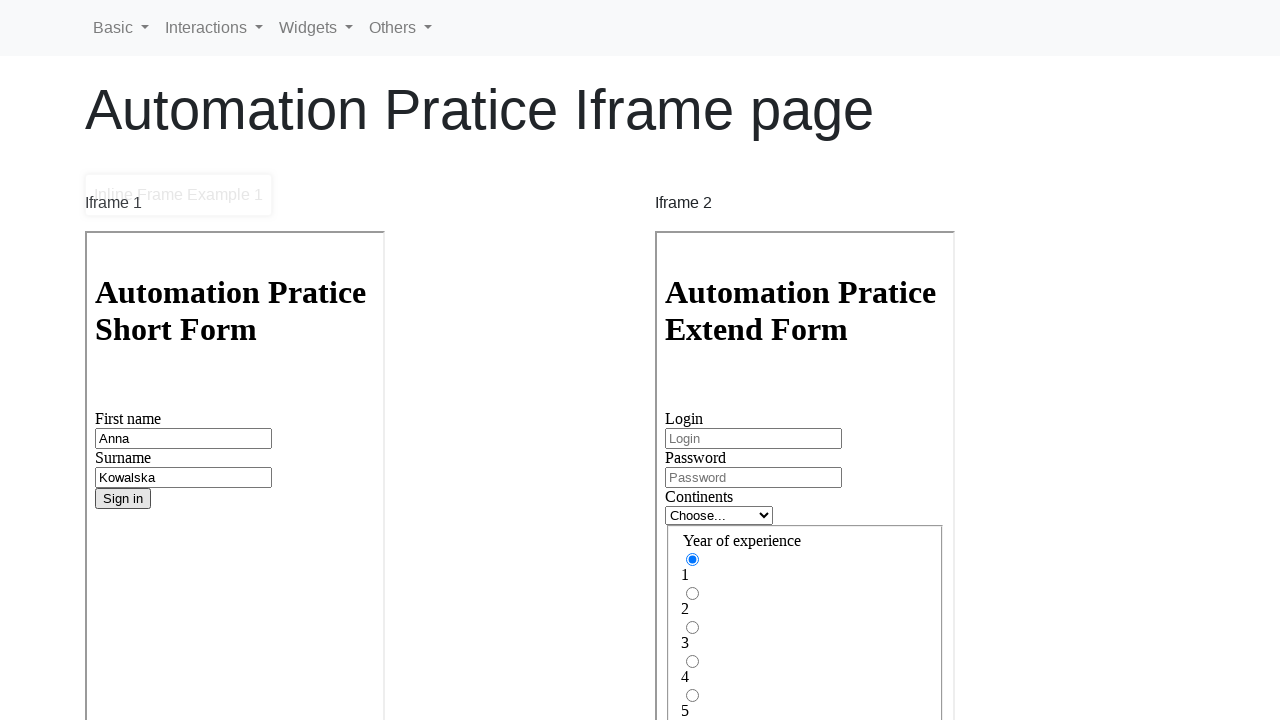

Filled login 'kowal2000' in iframe2 on iframe[name='iframe2'] >> internal:control=enter-frame >> #inputLogin
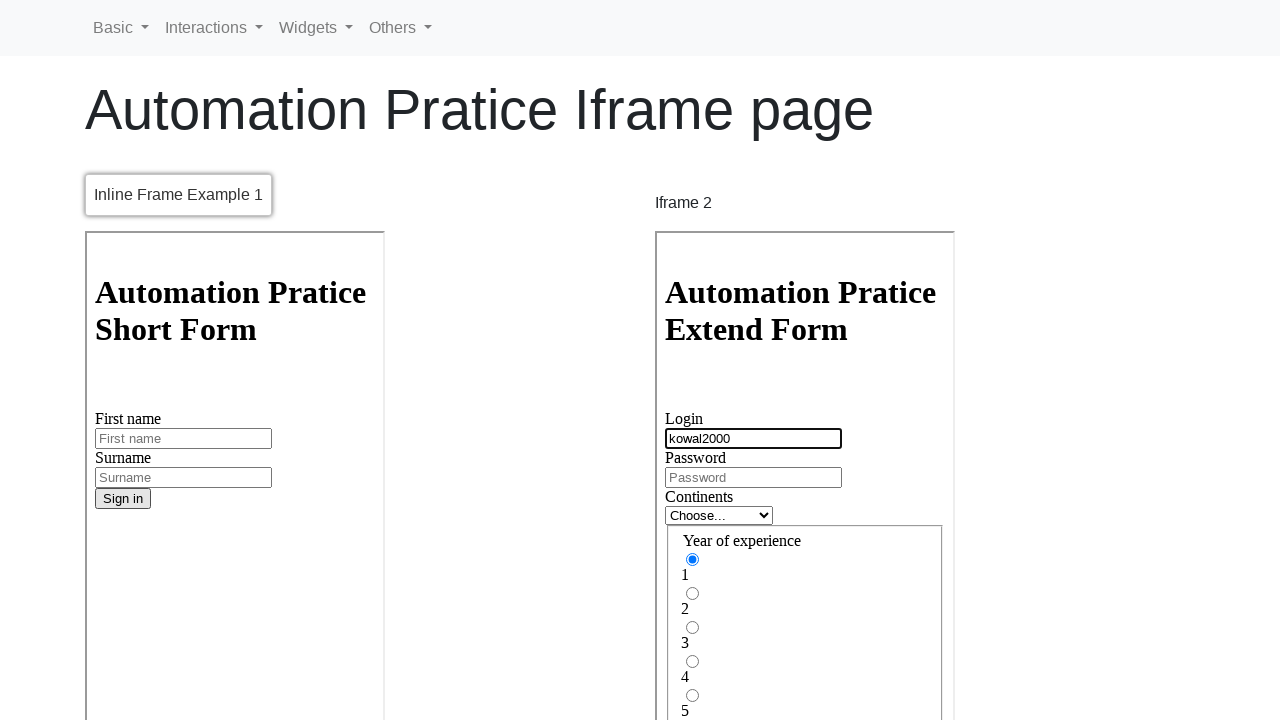

Filled password in iframe2 on iframe[name='iframe2'] >> internal:control=enter-frame >> #inputPassword
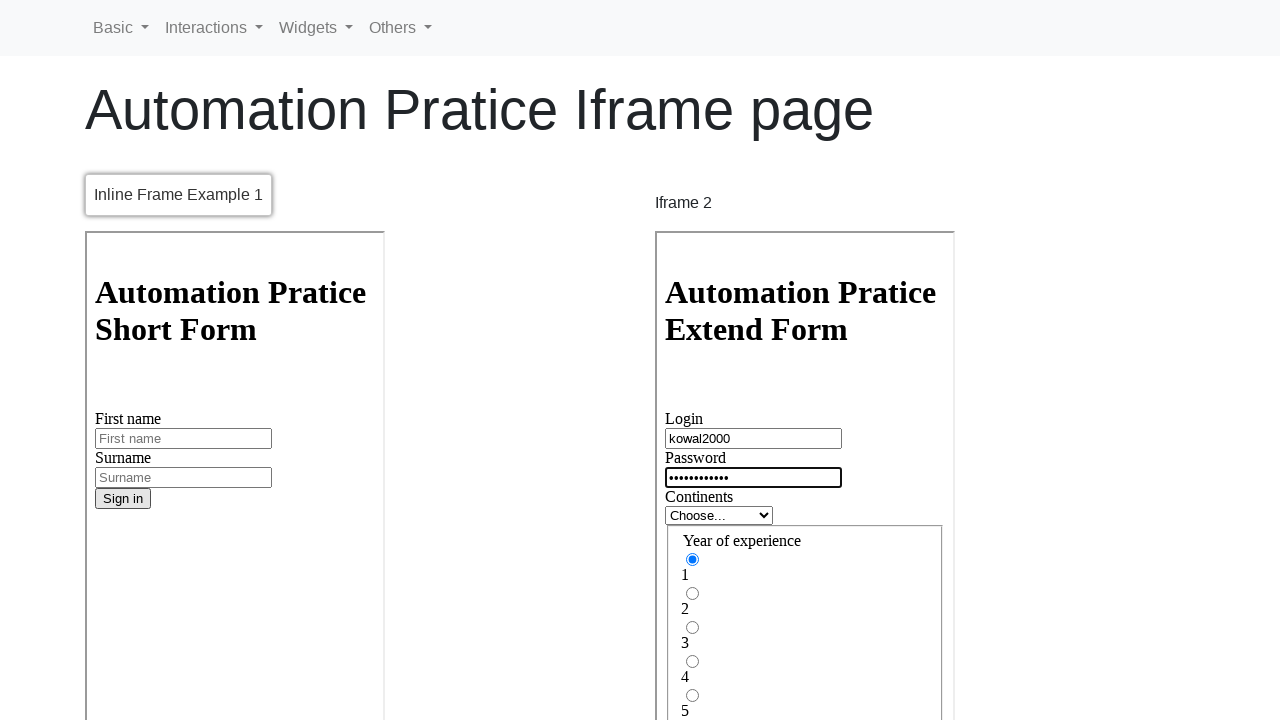

Selected 'antarctica' from continent dropdown in iframe2 on iframe[name='iframe2'] >> internal:control=enter-frame >> #inlineFormCustomSelec
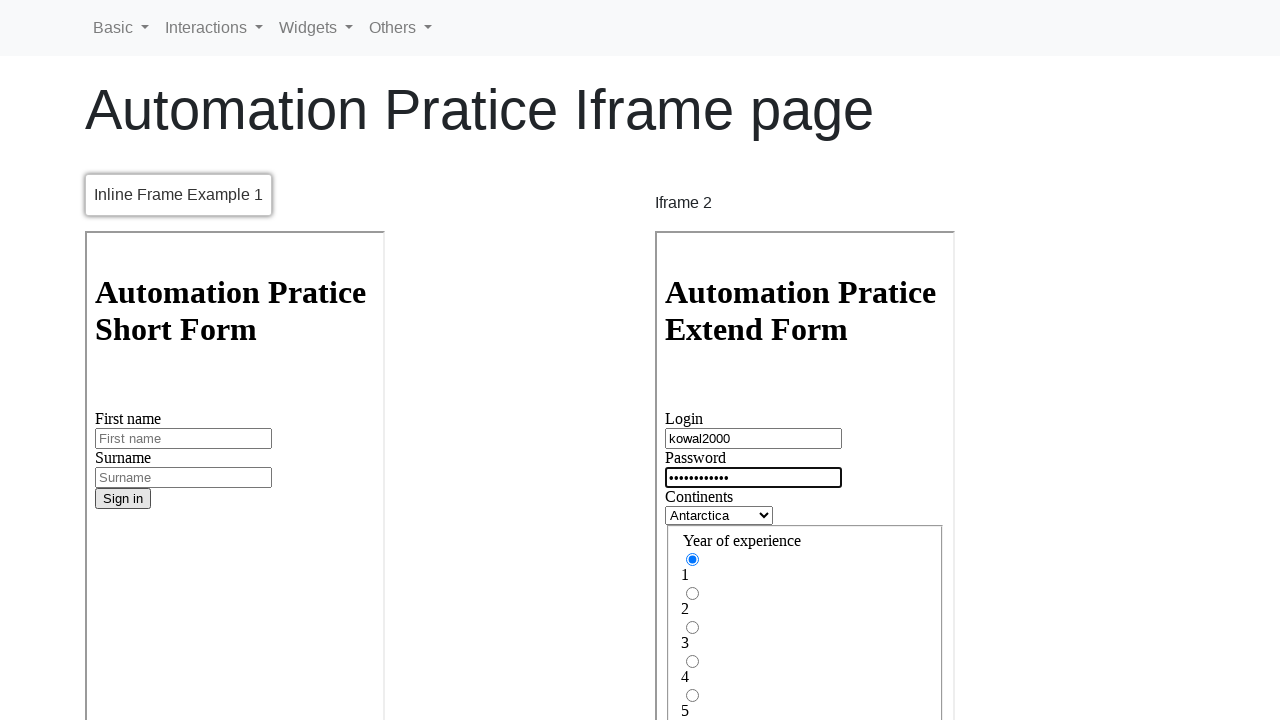

Clicked sign-in button in iframe2 at (693, 523) on iframe[name='iframe2'] >> internal:control=enter-frame >> .btn-primary
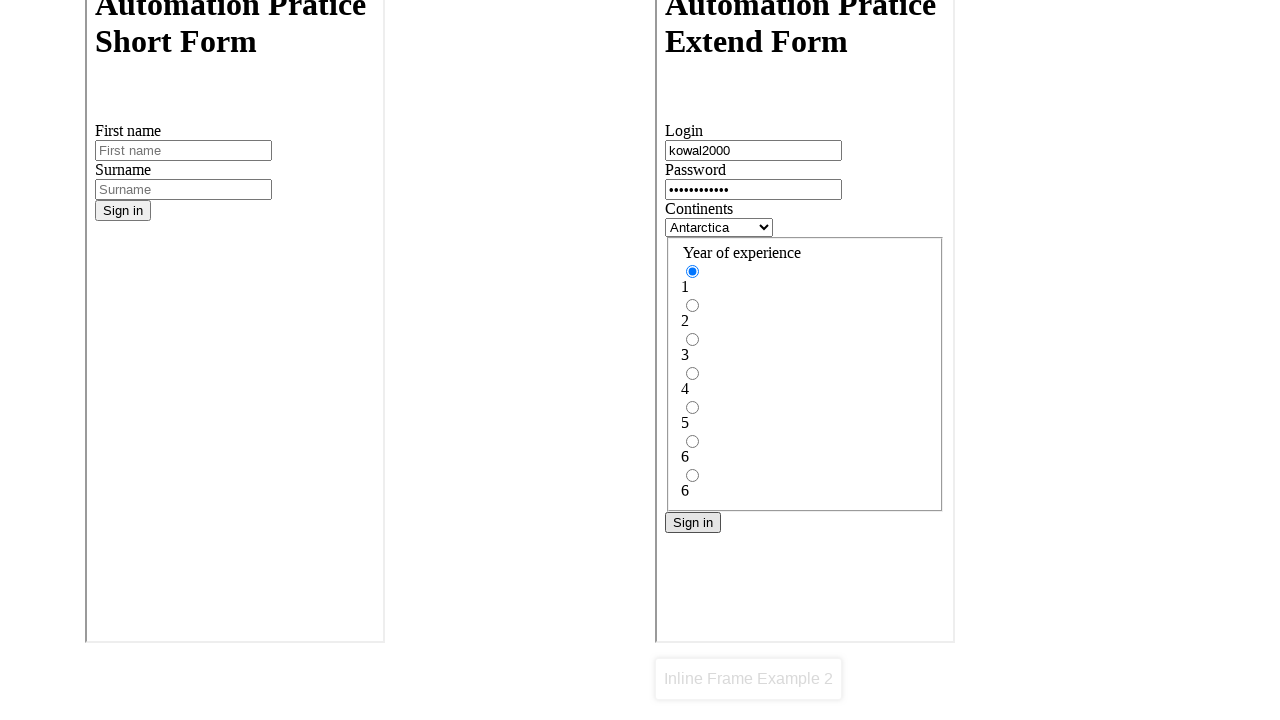

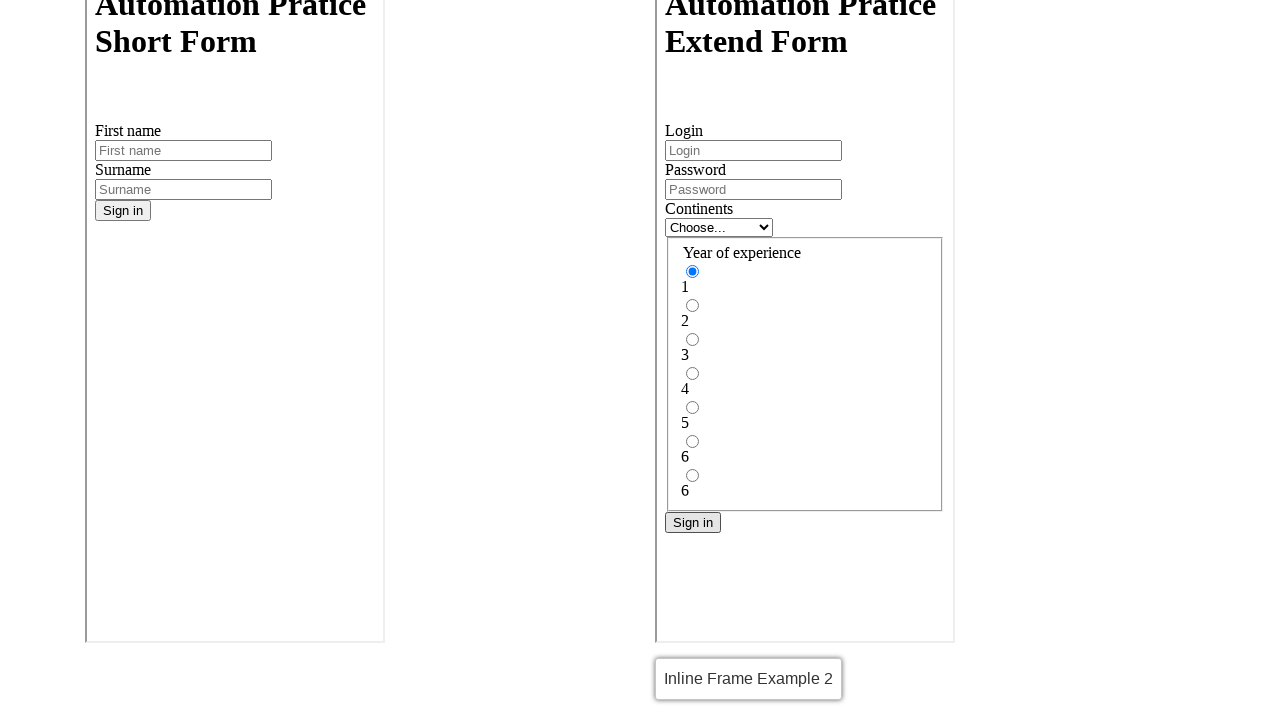